Tests iframe handling by switching between single and nested frames, entering text in input fields within different frame contexts

Starting URL: http://demo.automationtesting.in/Frames.html

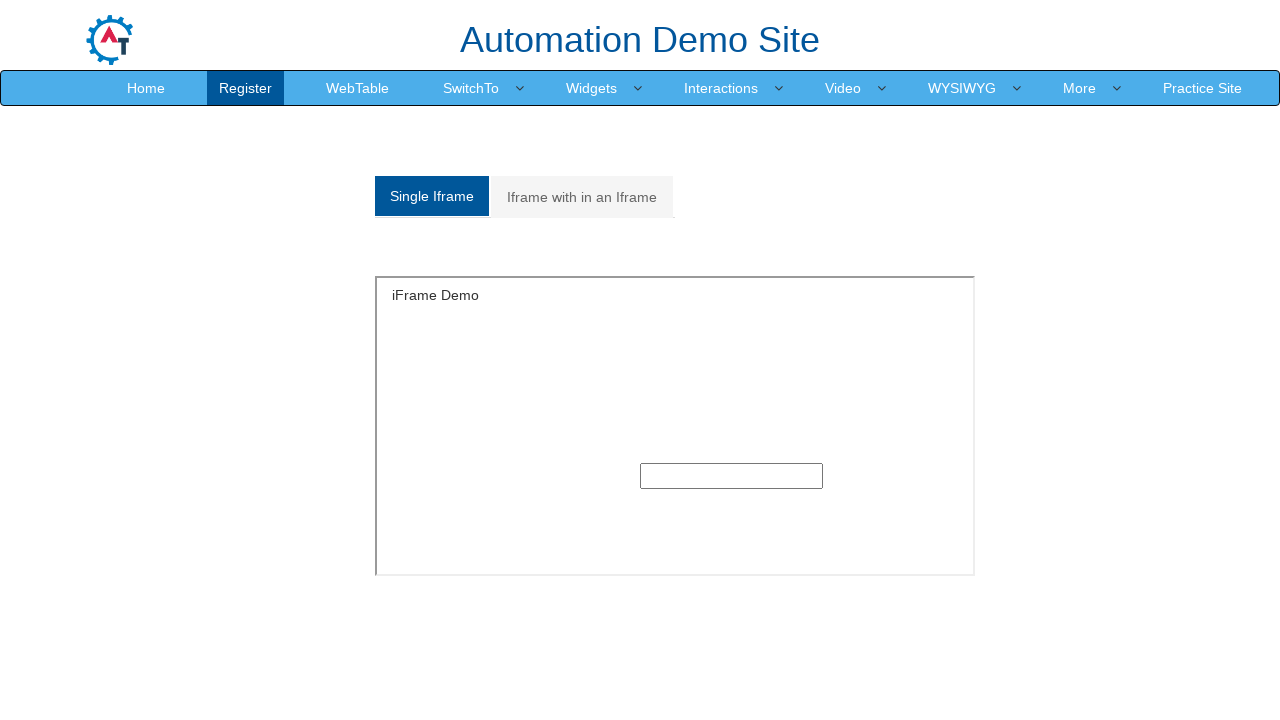

Located single frame with id 'singleframe'
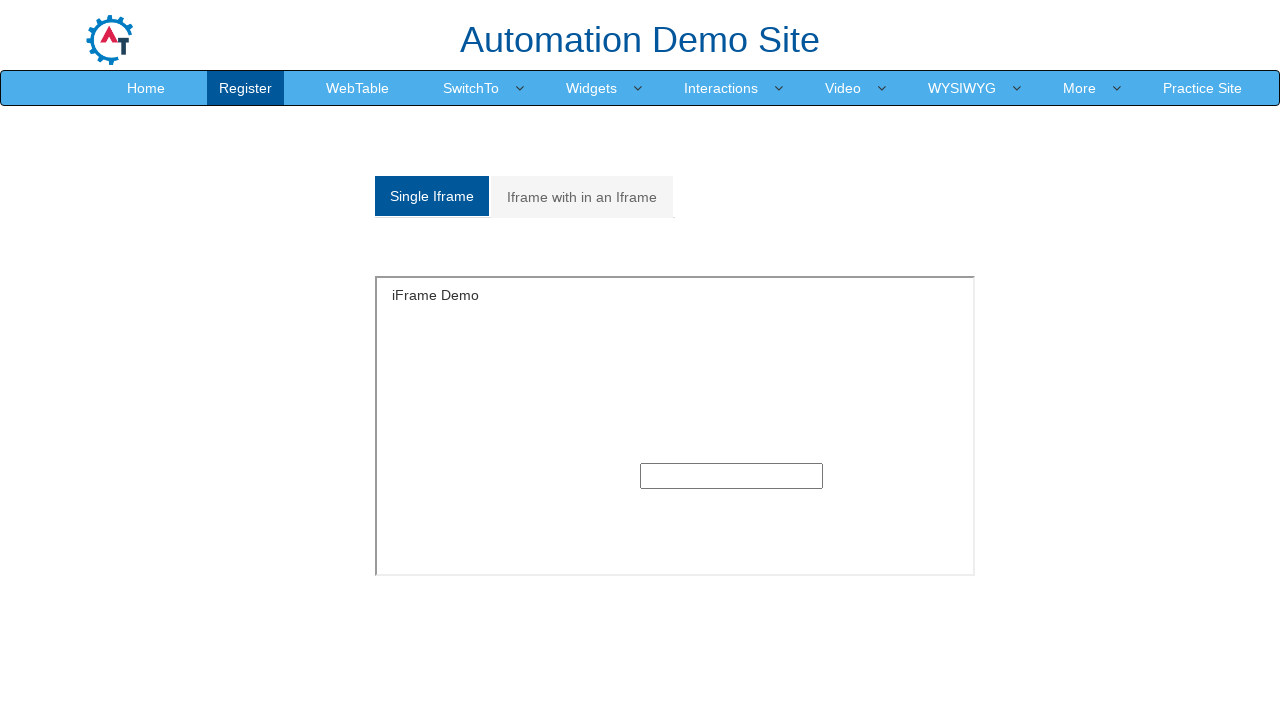

Filled text input in single frame with 'Java' on iframe[id='singleframe'] >> internal:control=enter-frame >> input[type='text']
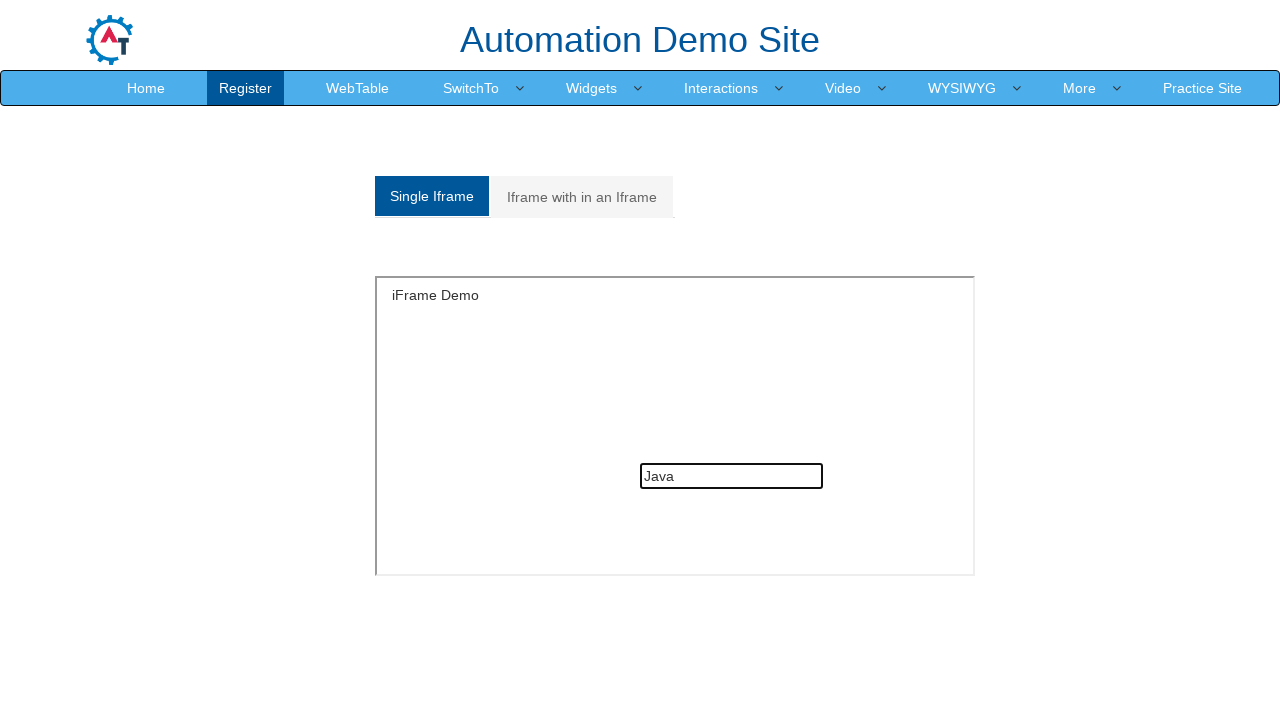

Clicked on link to navigate to multi-frame section at (582, 197) on (//a[@class='analystic'])[2]
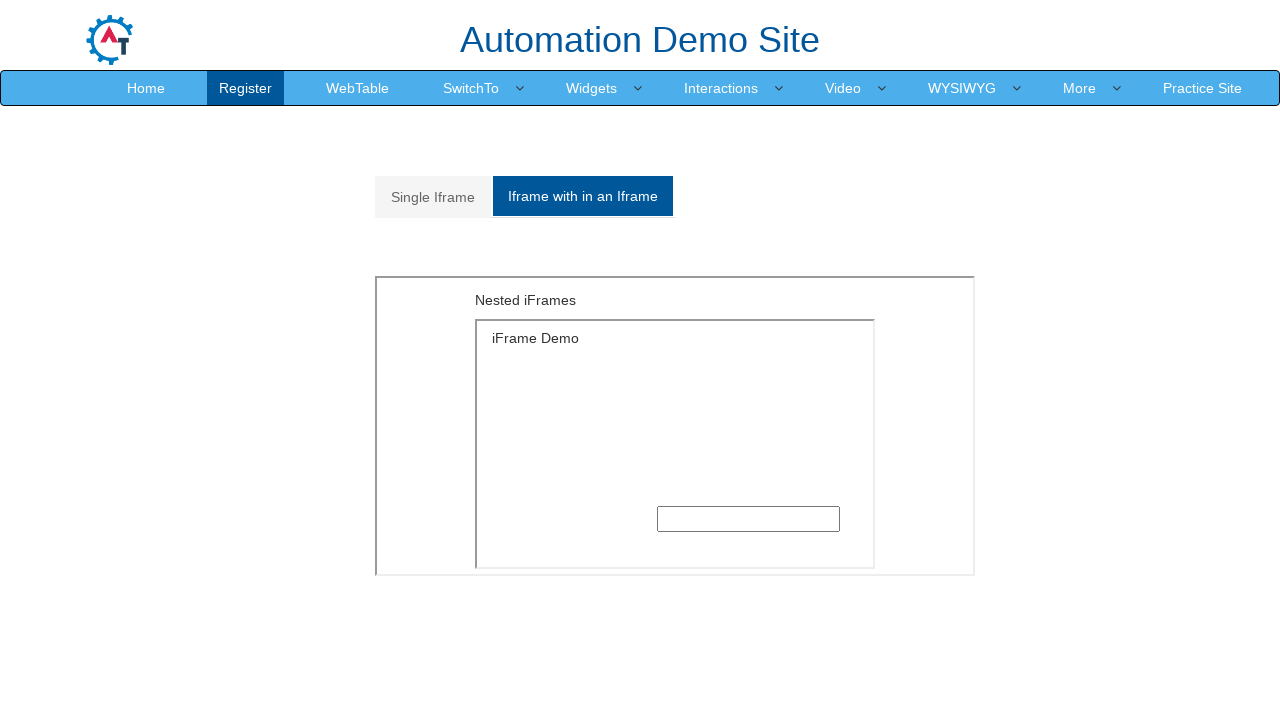

Located outer frame with src 'MultipleFrames.html'
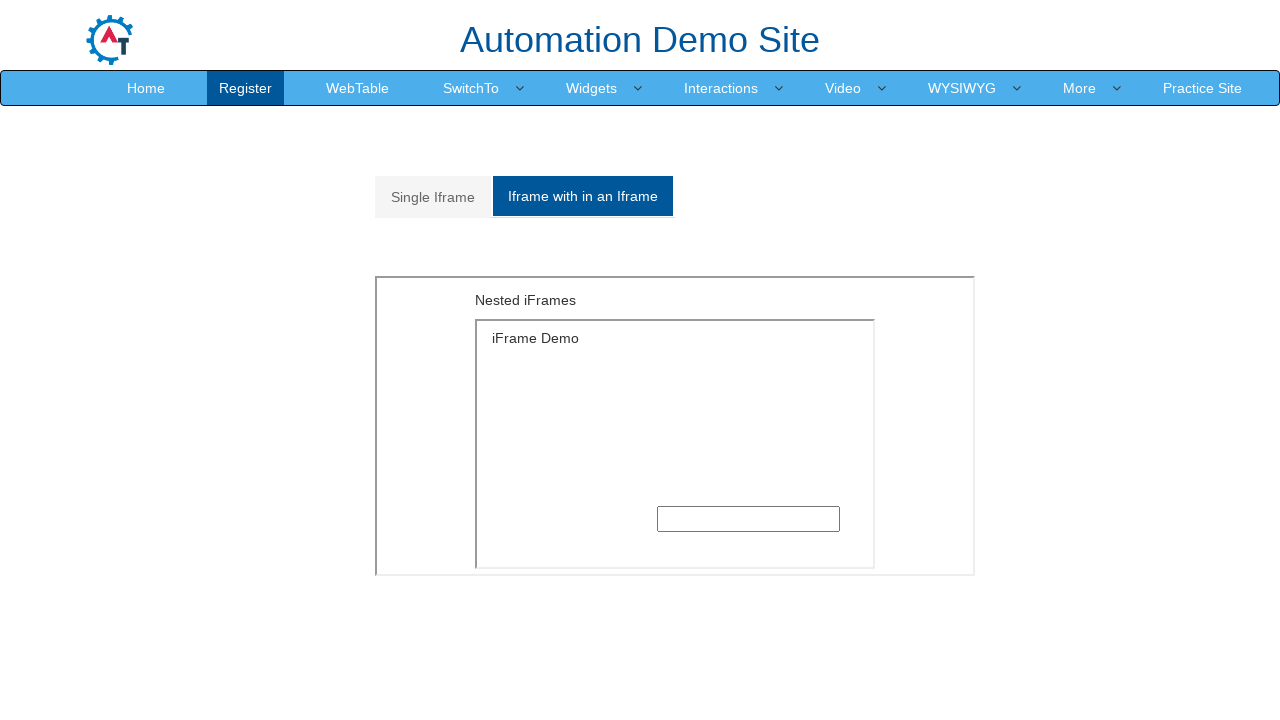

Located inner frame with src 'SingleFrame.html' within outer frame
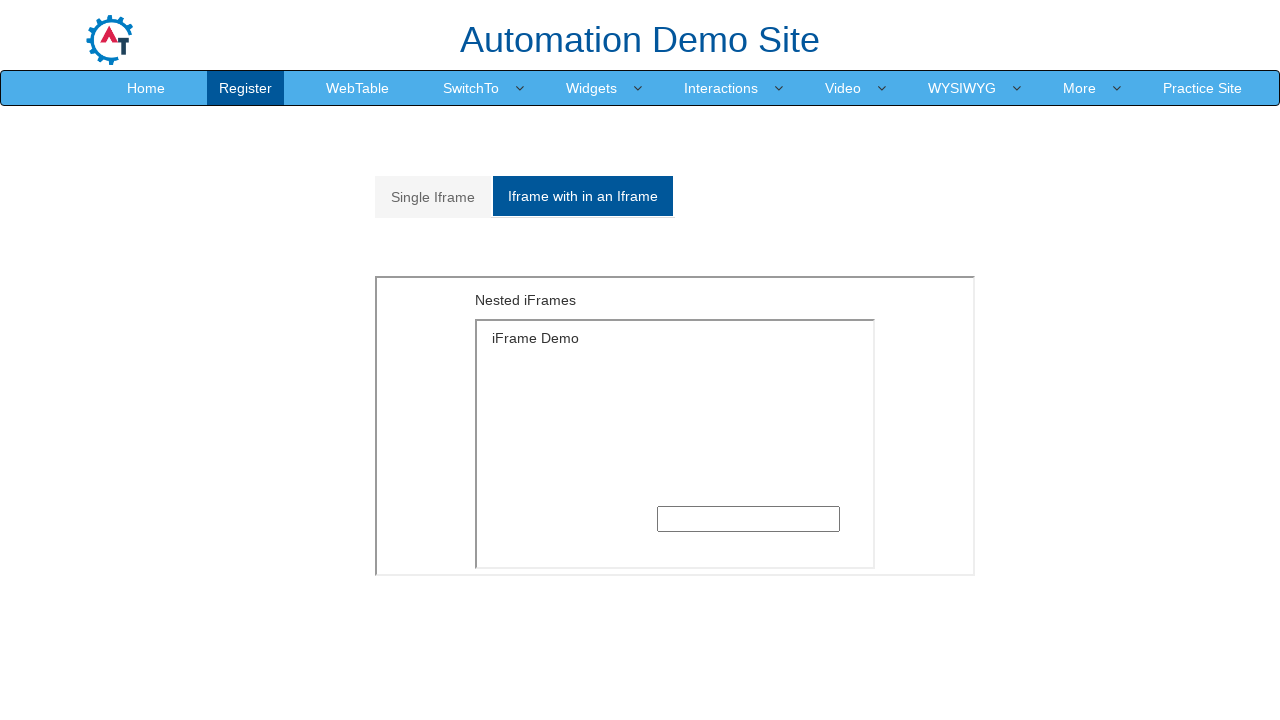

Filled text input in nested frame with 'Selenium' on iframe[src='MultipleFrames.html'] >> internal:control=enter-frame >> iframe[src=
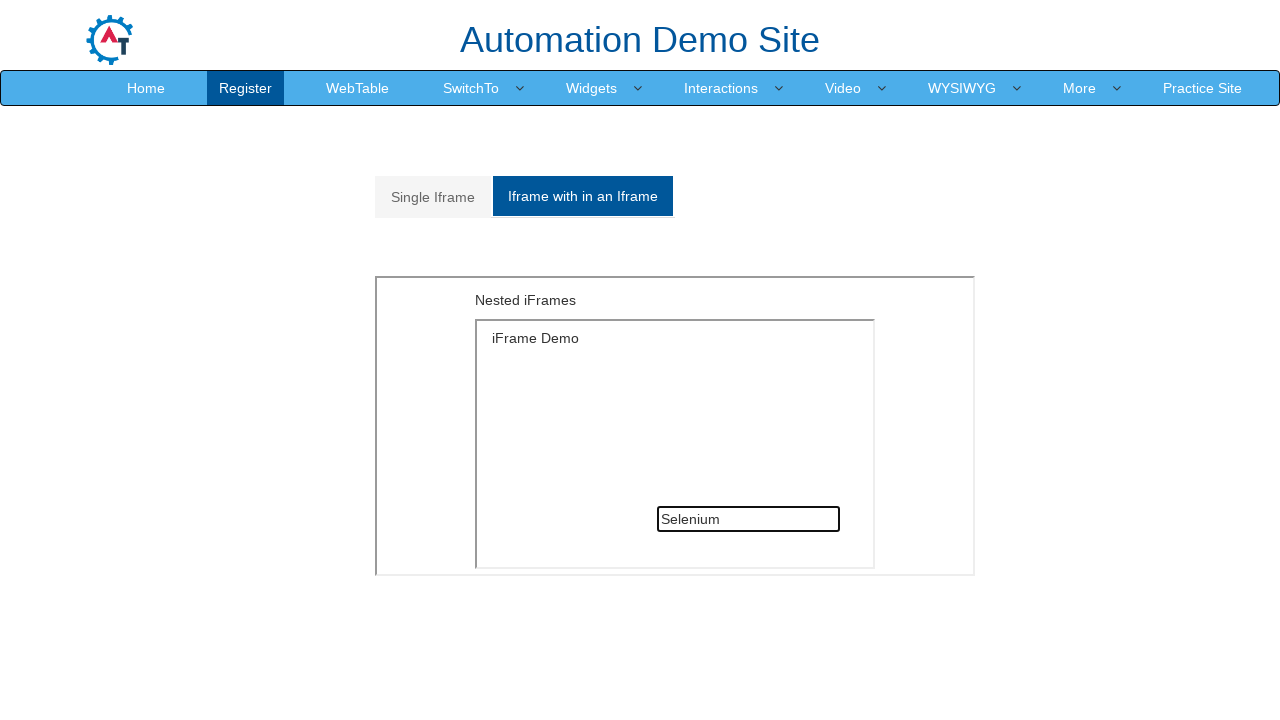

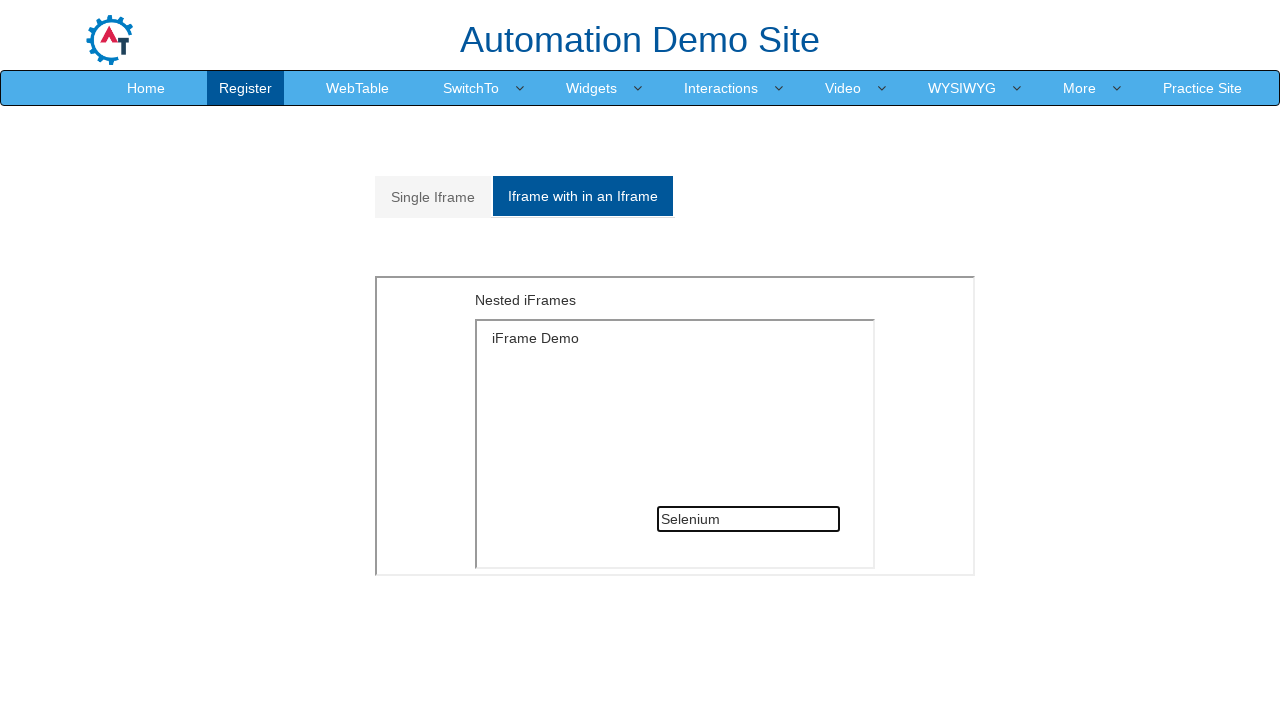